Tests ShareLane registration process by filling zip code, continuing to registration form, and completing registration with user details, then tests partial registration flow

Starting URL: https://www.sharelane.com/cgi-bin/register.py

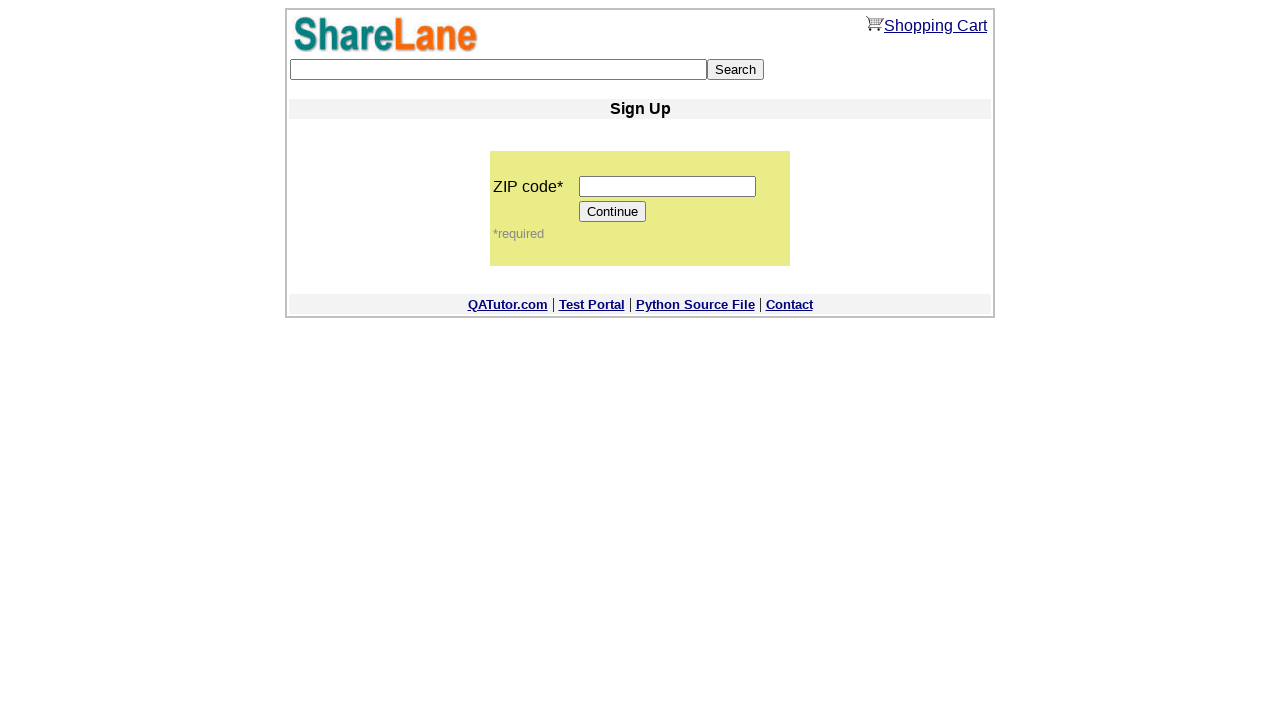

Filled zip code field with '555555' on input[name='zip_code']
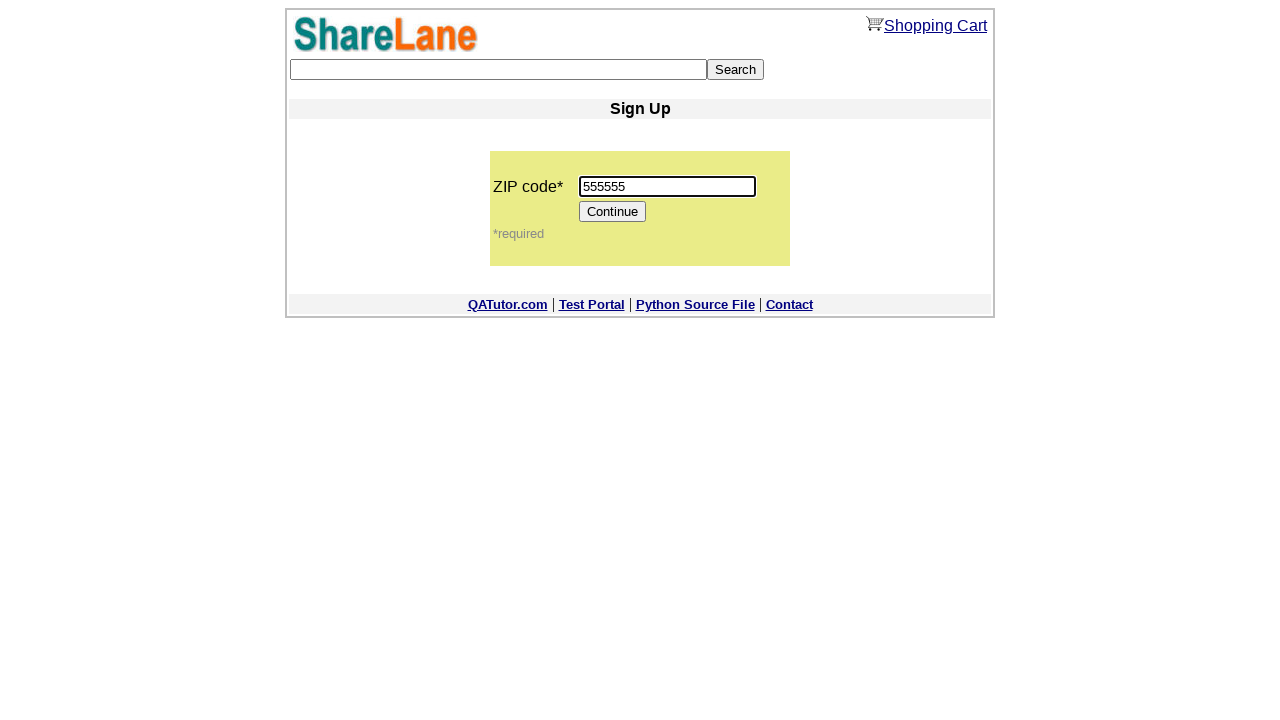

Clicked Continue button to proceed to registration form at (613, 212) on xpath=//*[@value='Continue']
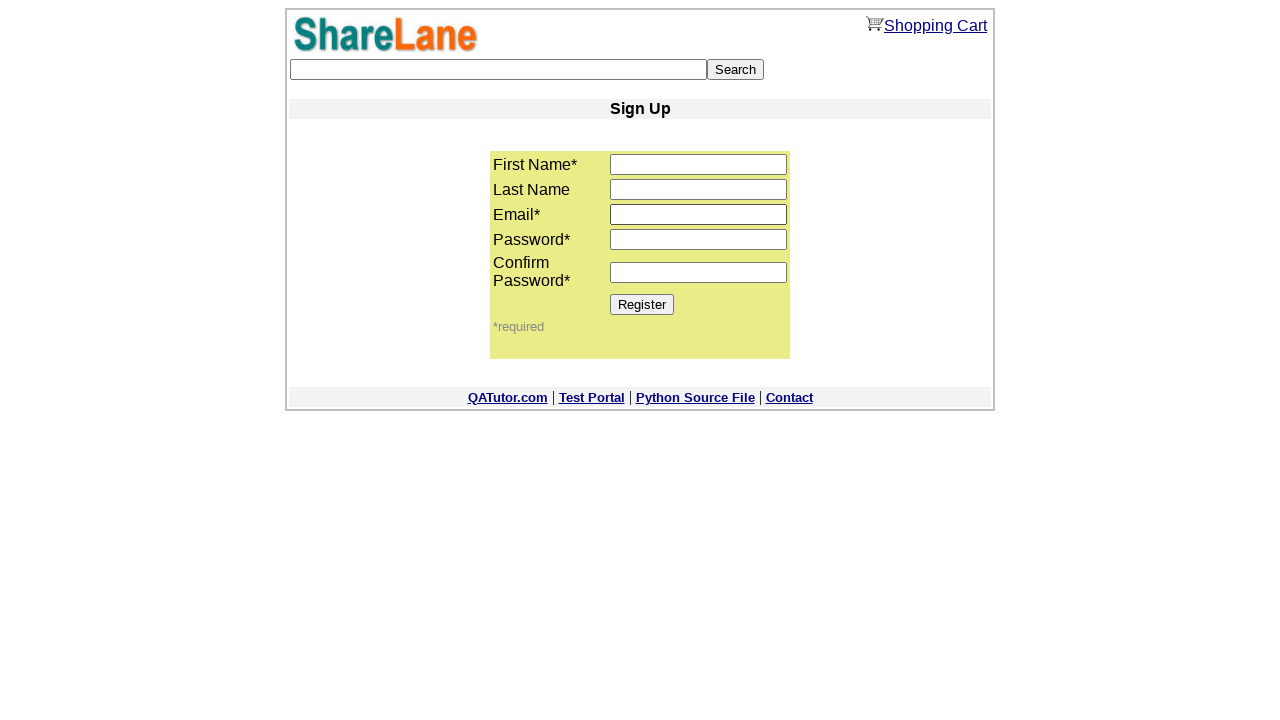

Filled first name field with 'Anastasiya' on input[name='first_name']
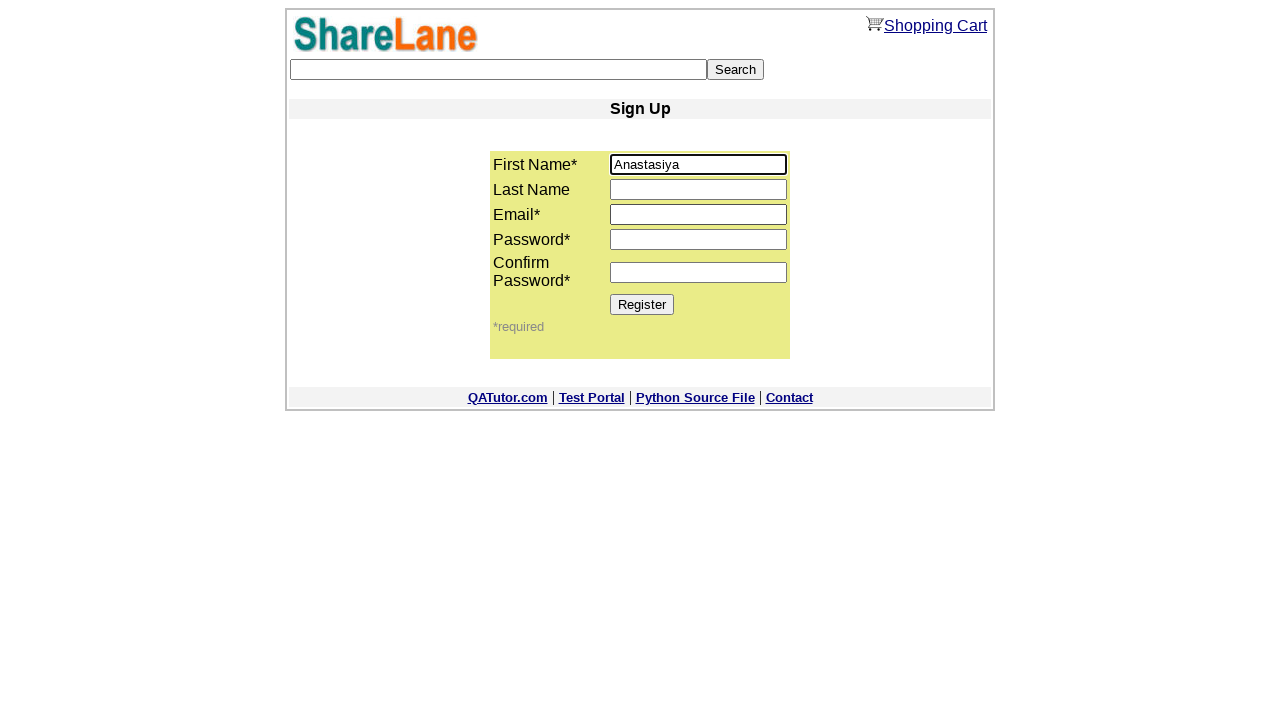

Filled last name field with 'Shevtsova' on input[name='last_name']
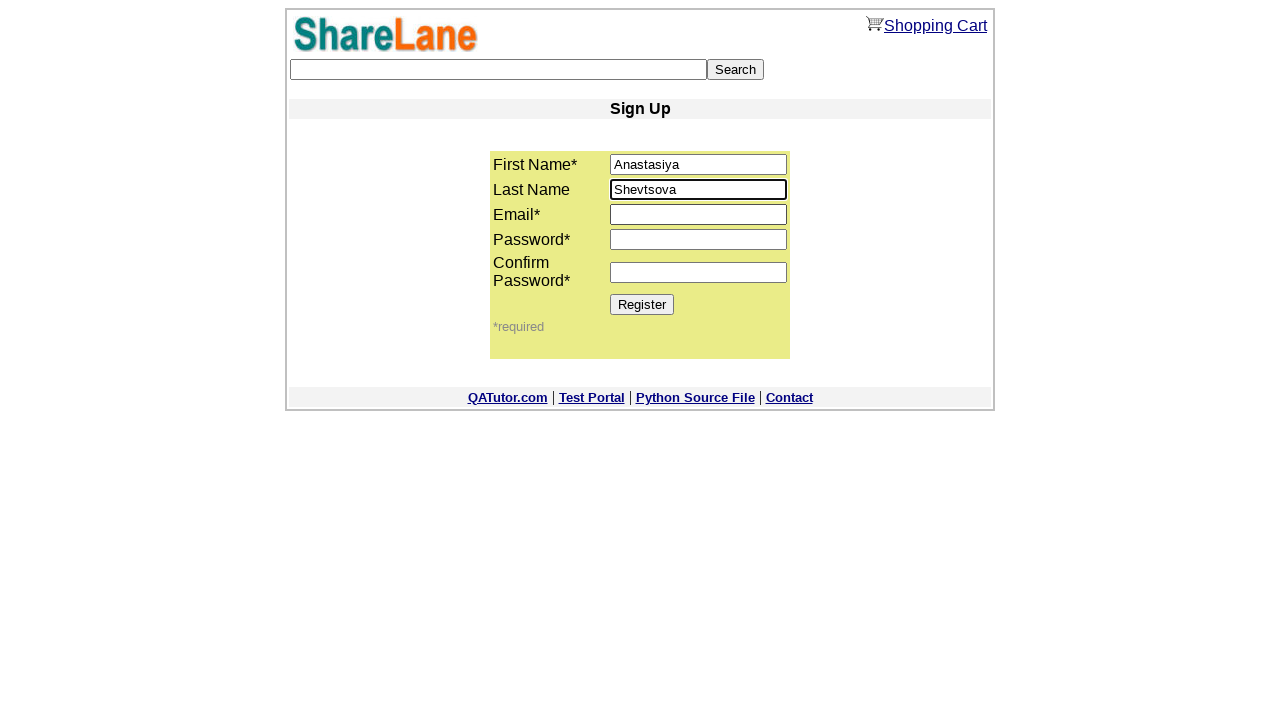

Filled email field with 'testuser234@example.com' on input[name='email']
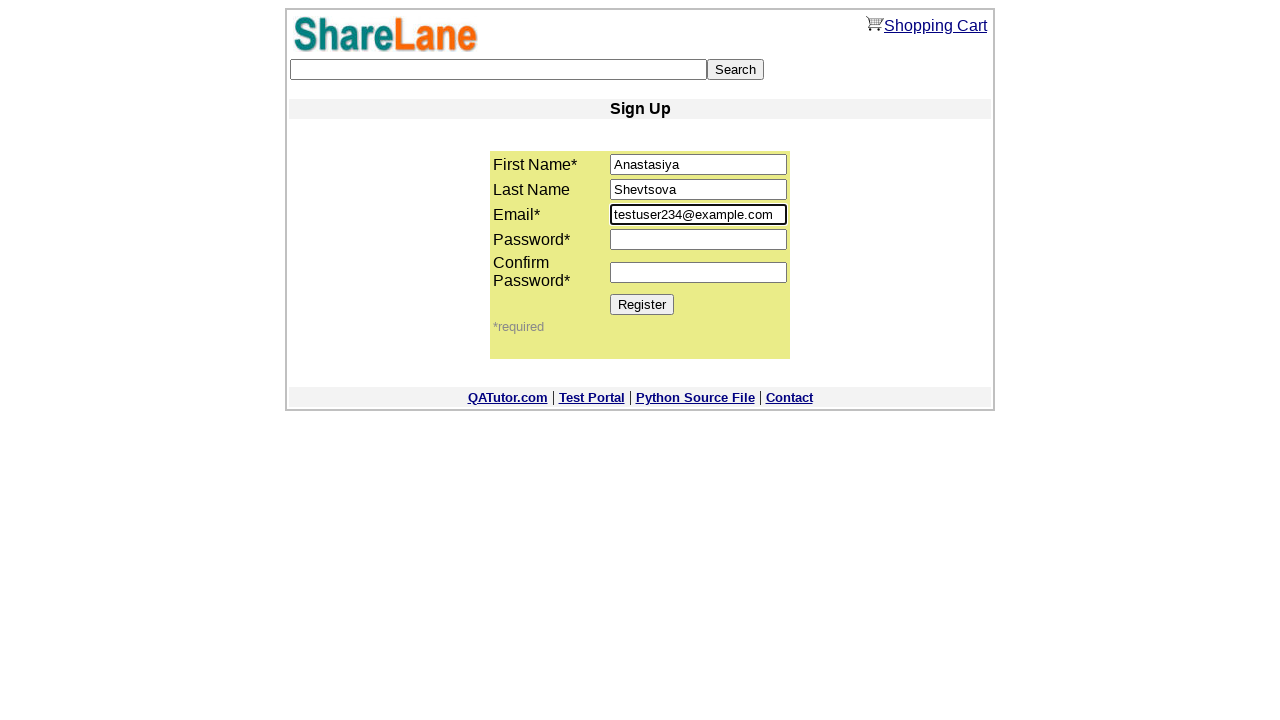

Filled password field with '123456789' on input[name='password1']
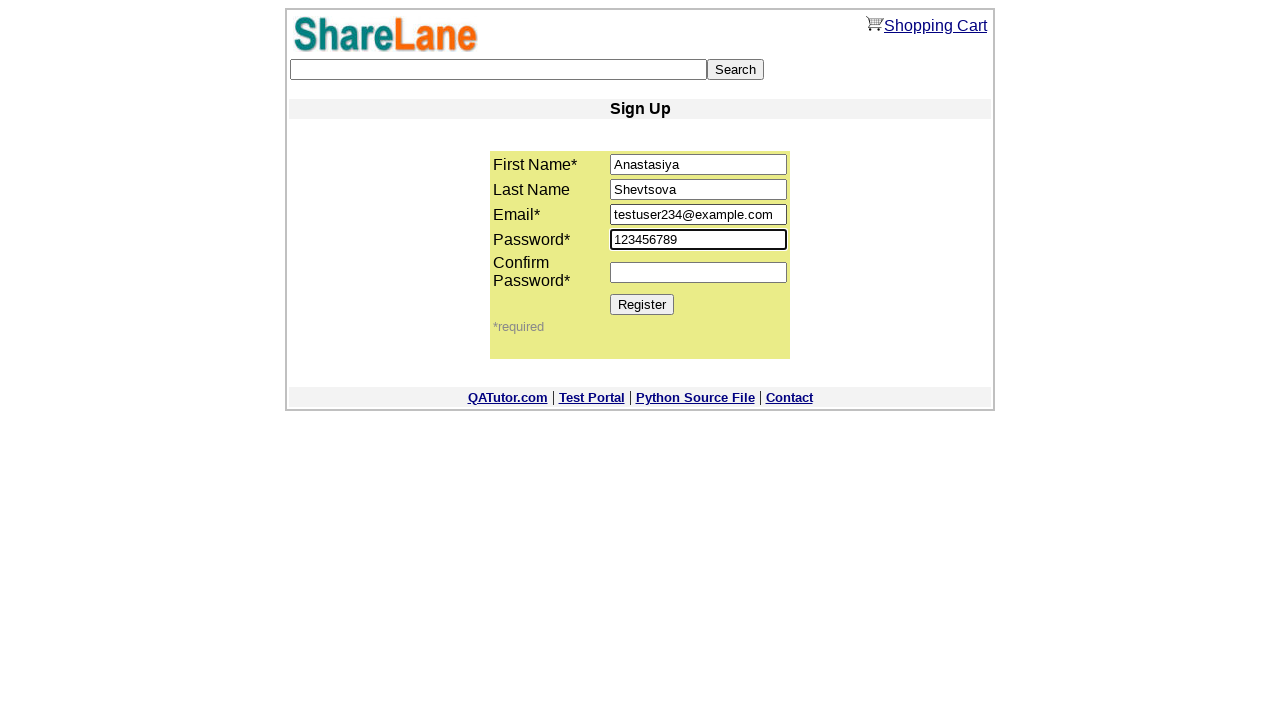

Filled password confirmation field with '123456789' on input[name='password2']
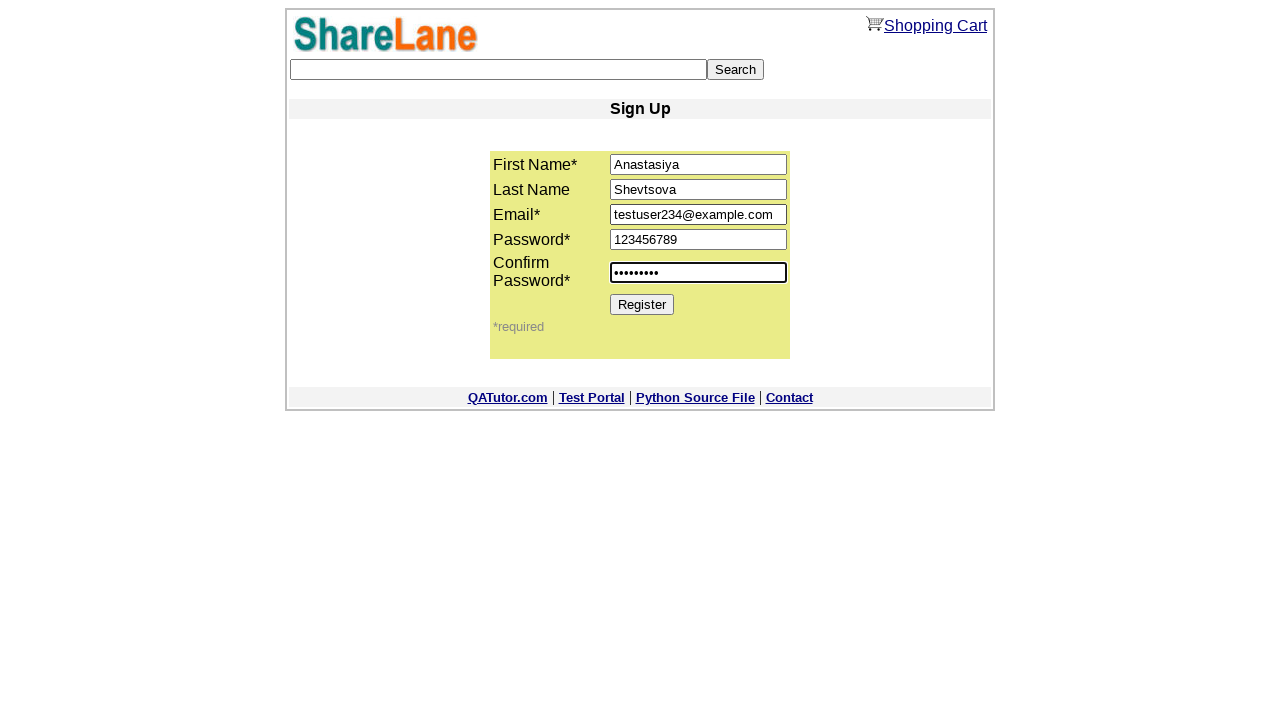

Clicked Register button to complete first registration at (642, 304) on xpath=//*[@value='Register']
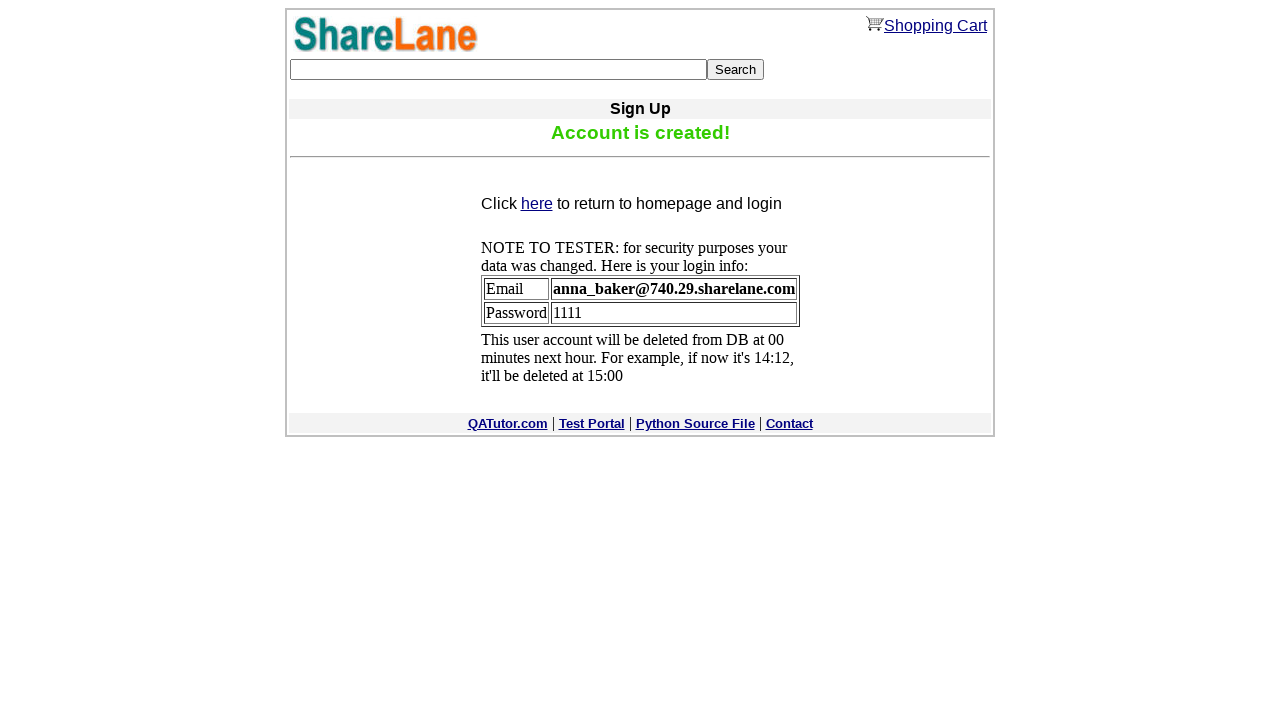

Navigated to ShareLane registration page for partial registration test
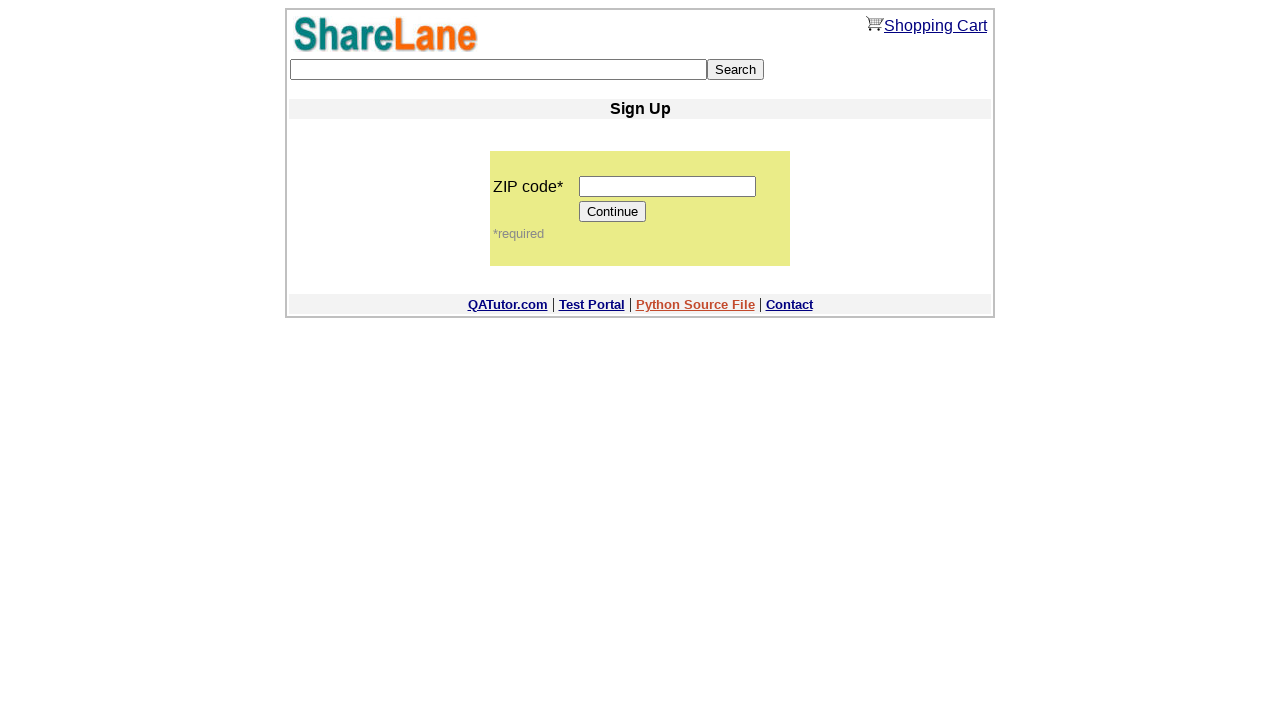

Filled zip code field with '11111' for partial registration flow on input[name='zip_code']
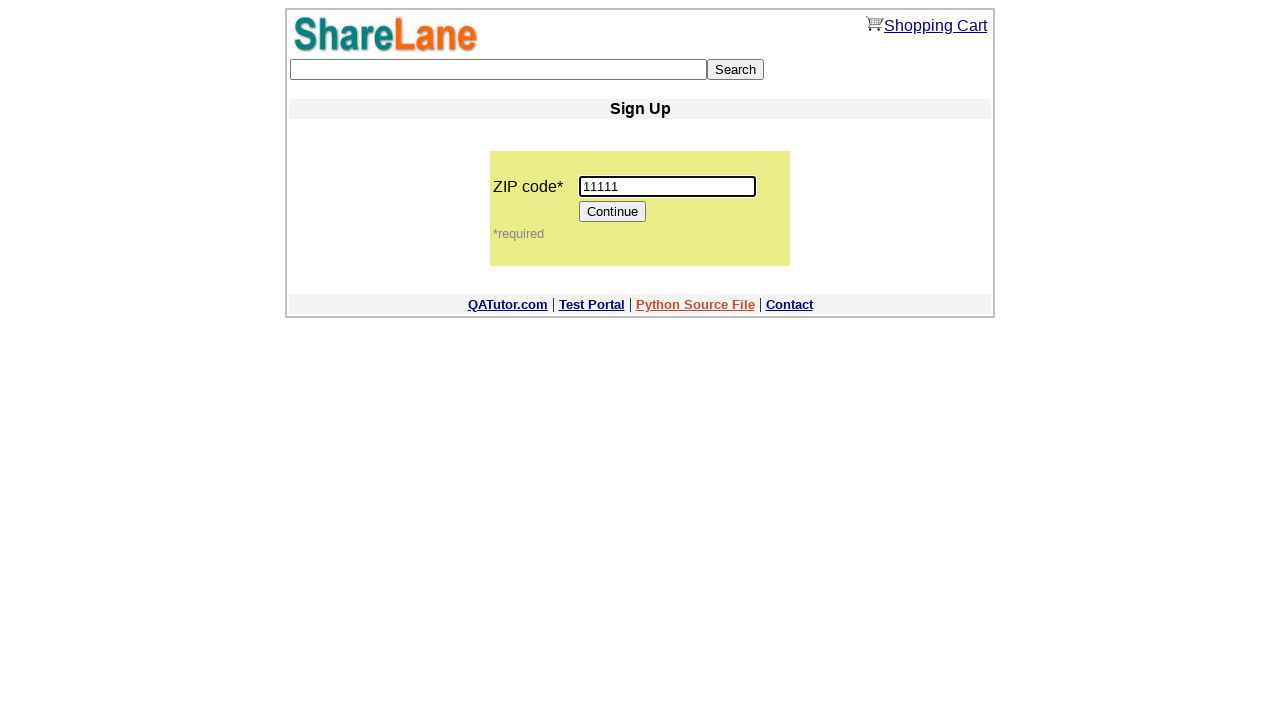

Clicked Continue button to proceed to registration form at (613, 212) on xpath=//*[@value='Continue']
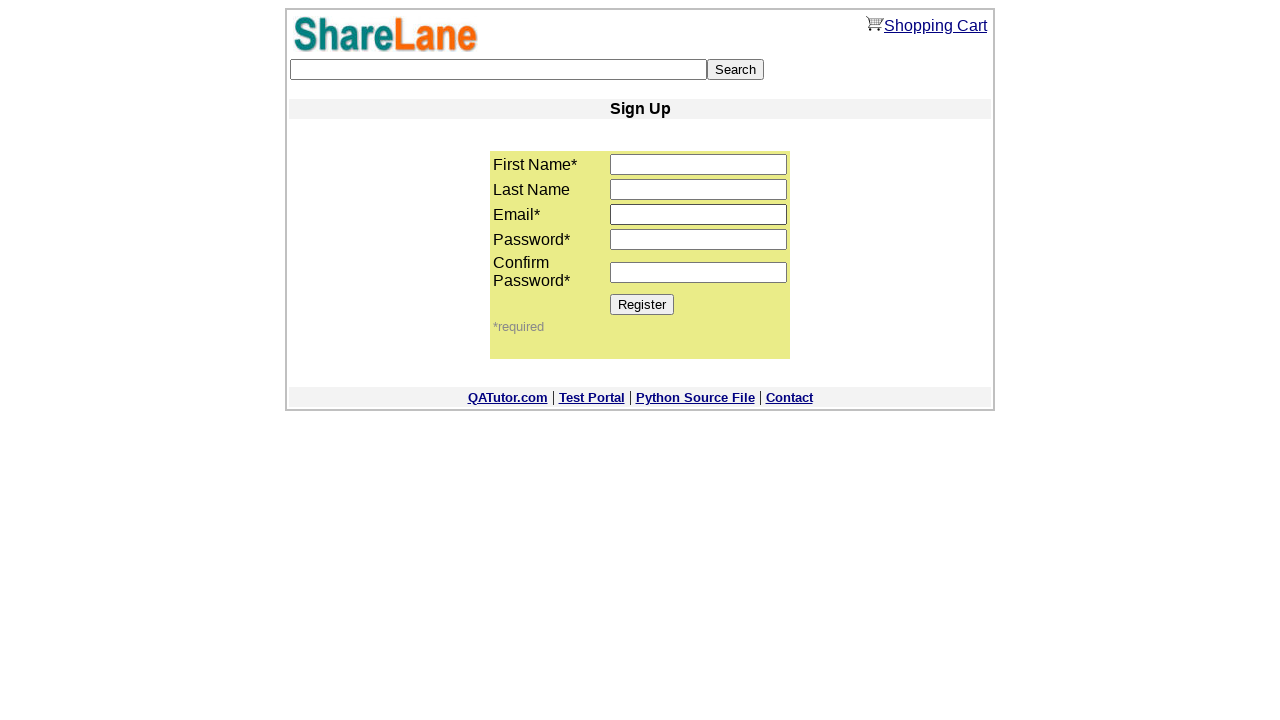

Clicked Register button without filling any registration fields to test partial registration at (642, 304) on xpath=//*[@value='Register']
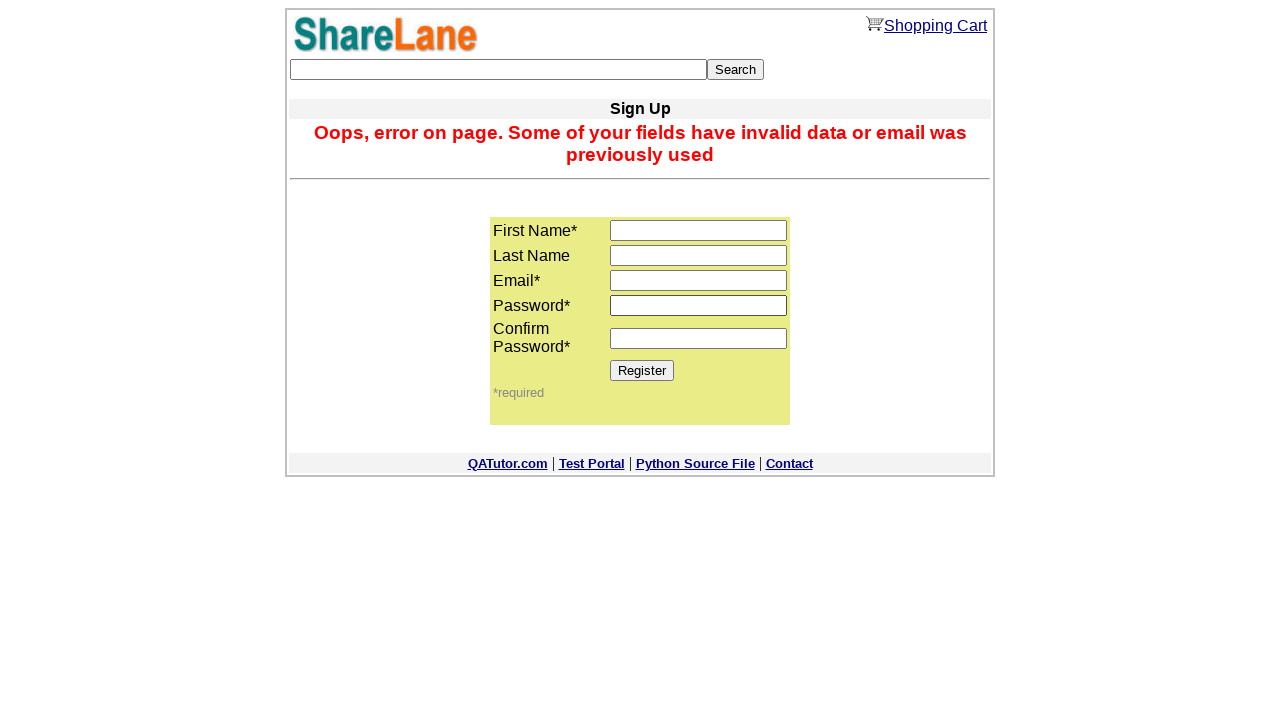

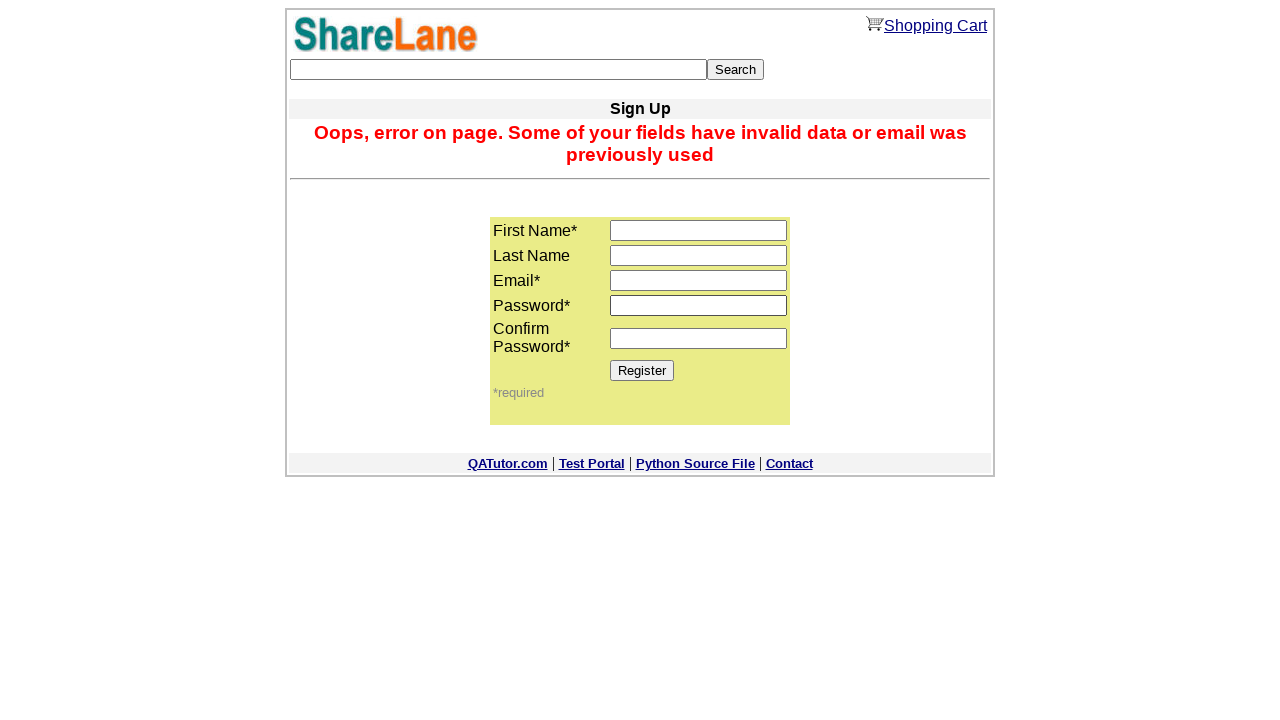